Tests window handling by clicking a link that opens a new window, switching to the new window, and verifying the page title is "New Window"

Starting URL: https://the-internet.herokuapp.com/windows

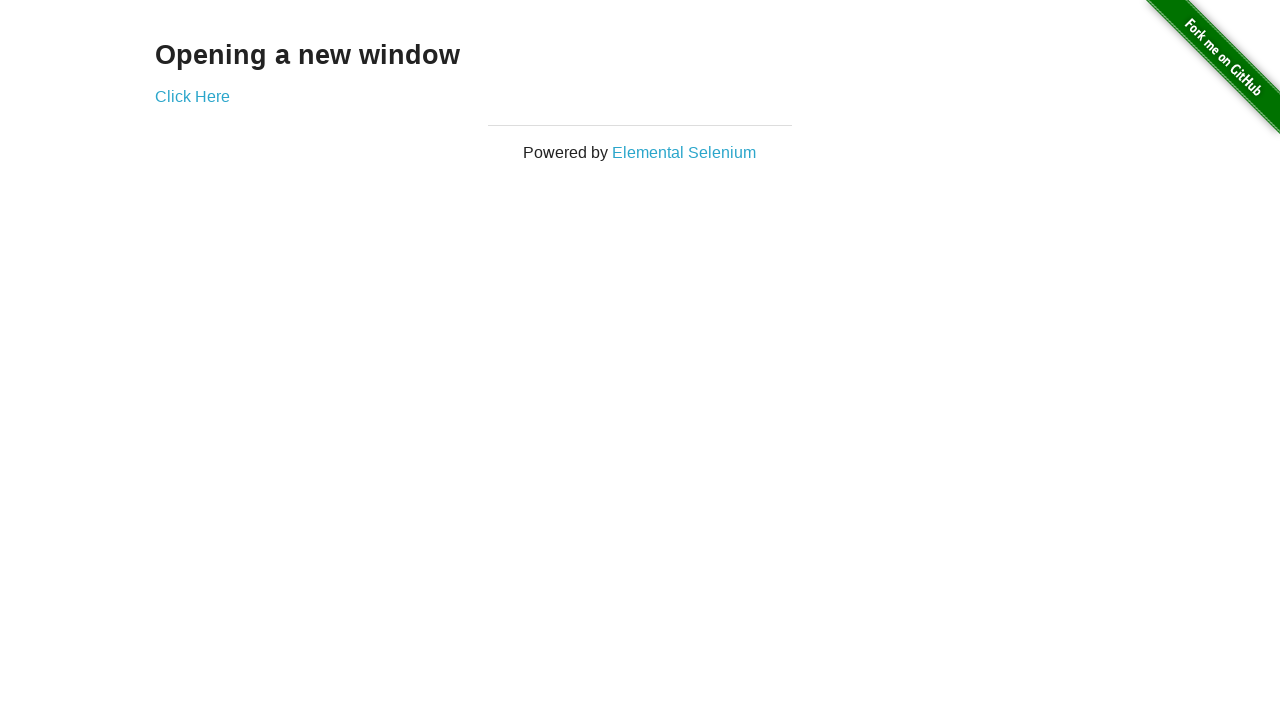

Clicked 'Click Here' link to open new window at (192, 96) on text=Click Here
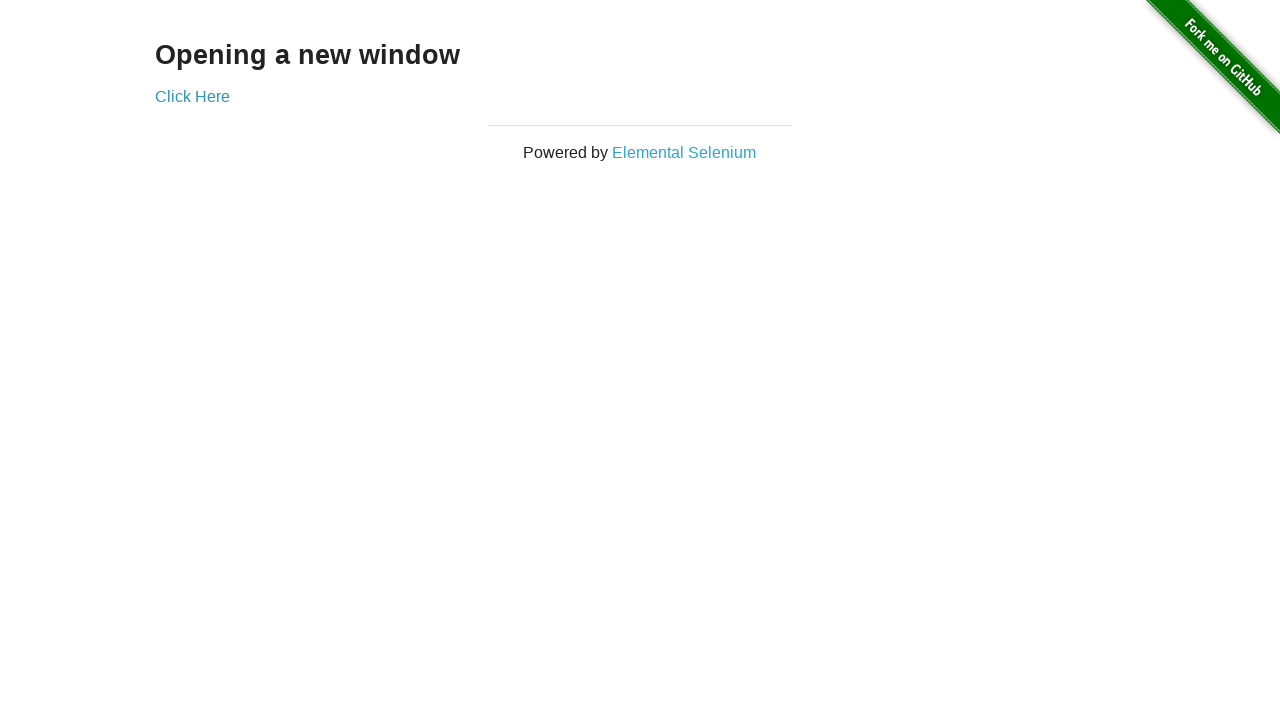

Captured new window page object
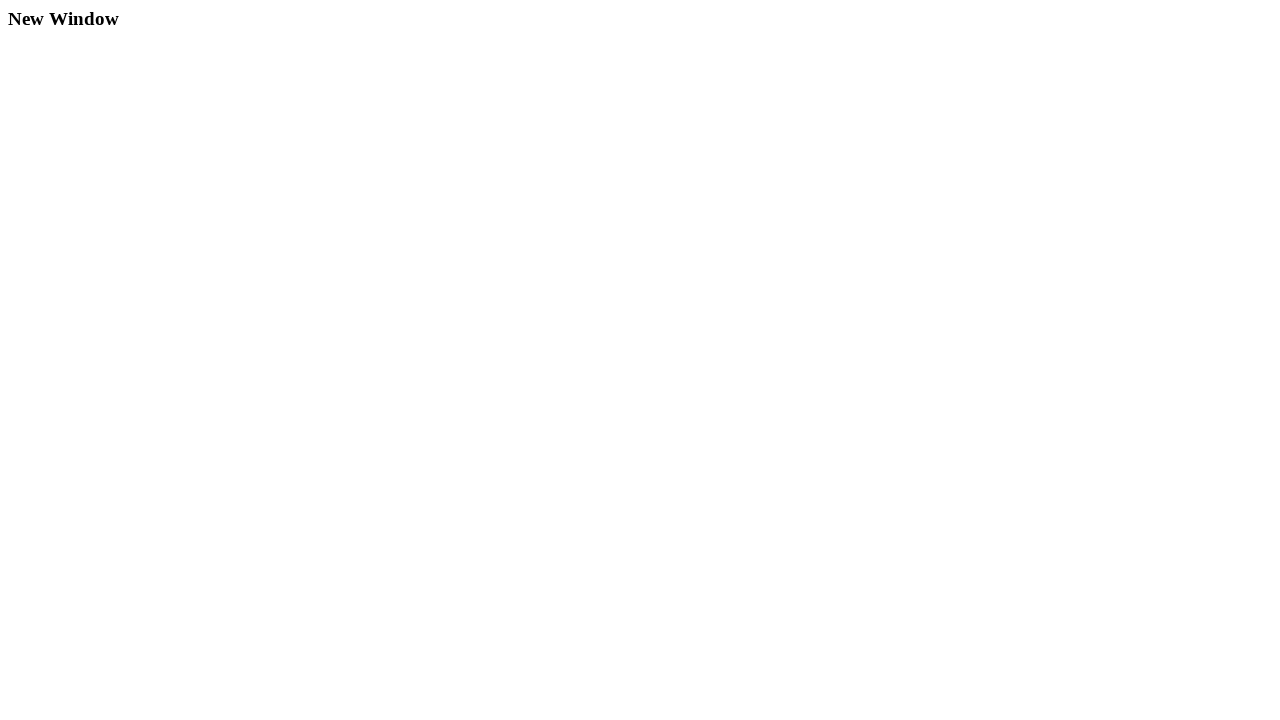

New window page loaded
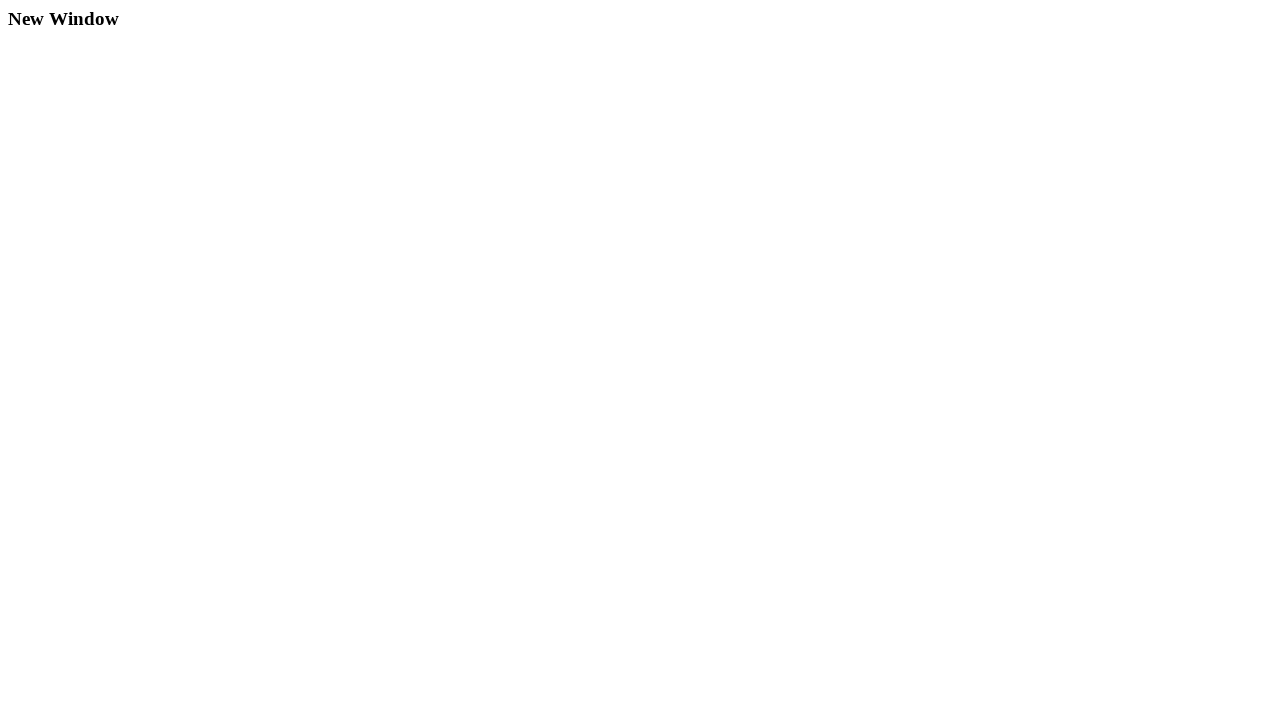

Retrieved page title: 'New Window'
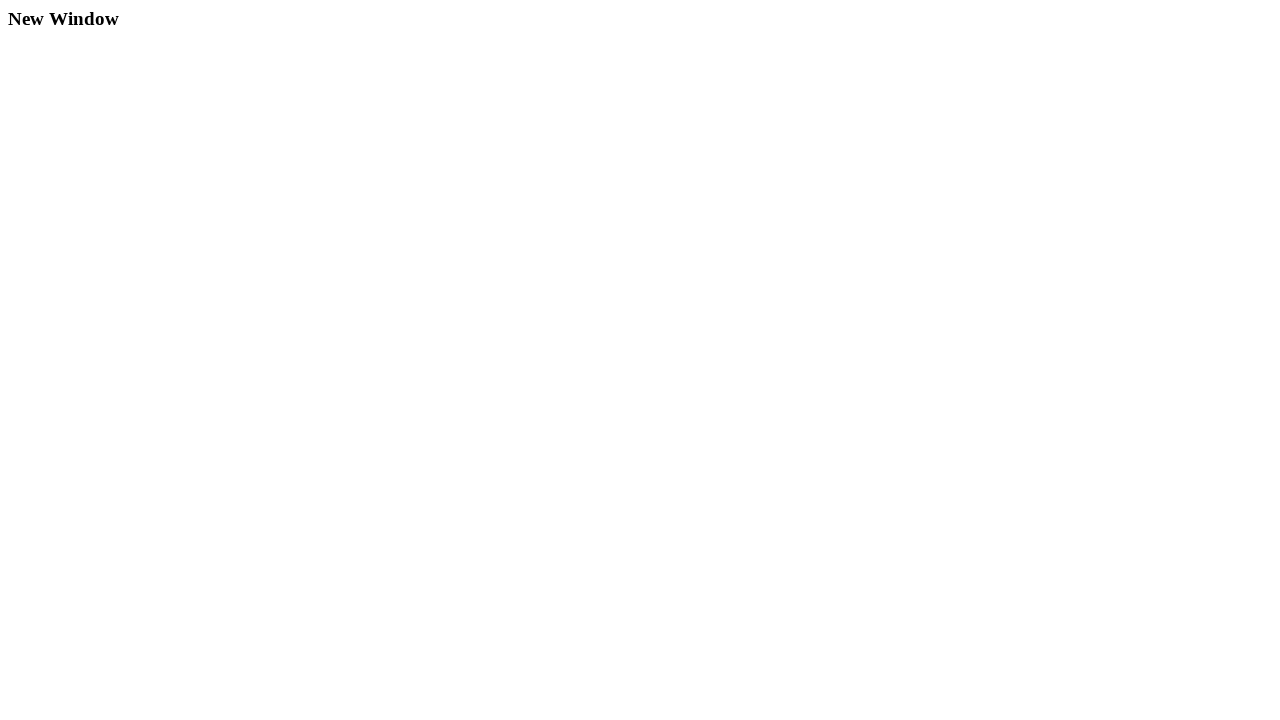

Verified page title matches expected value 'New Window'
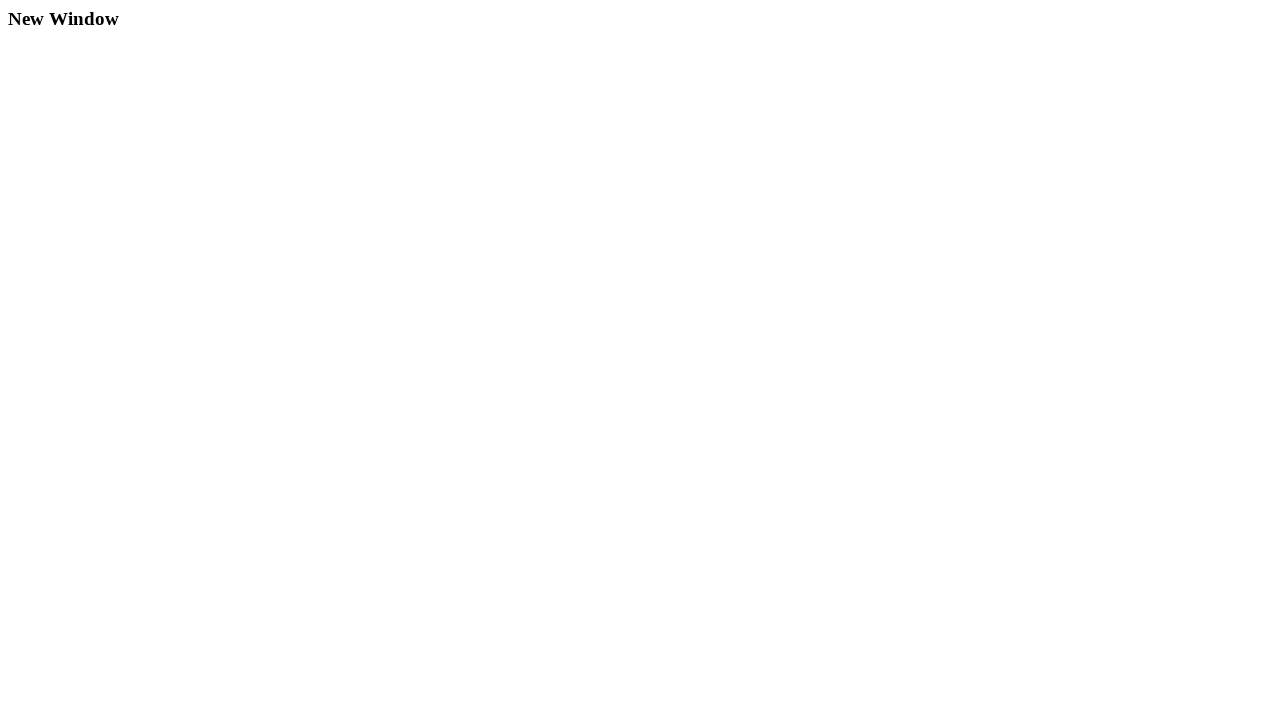

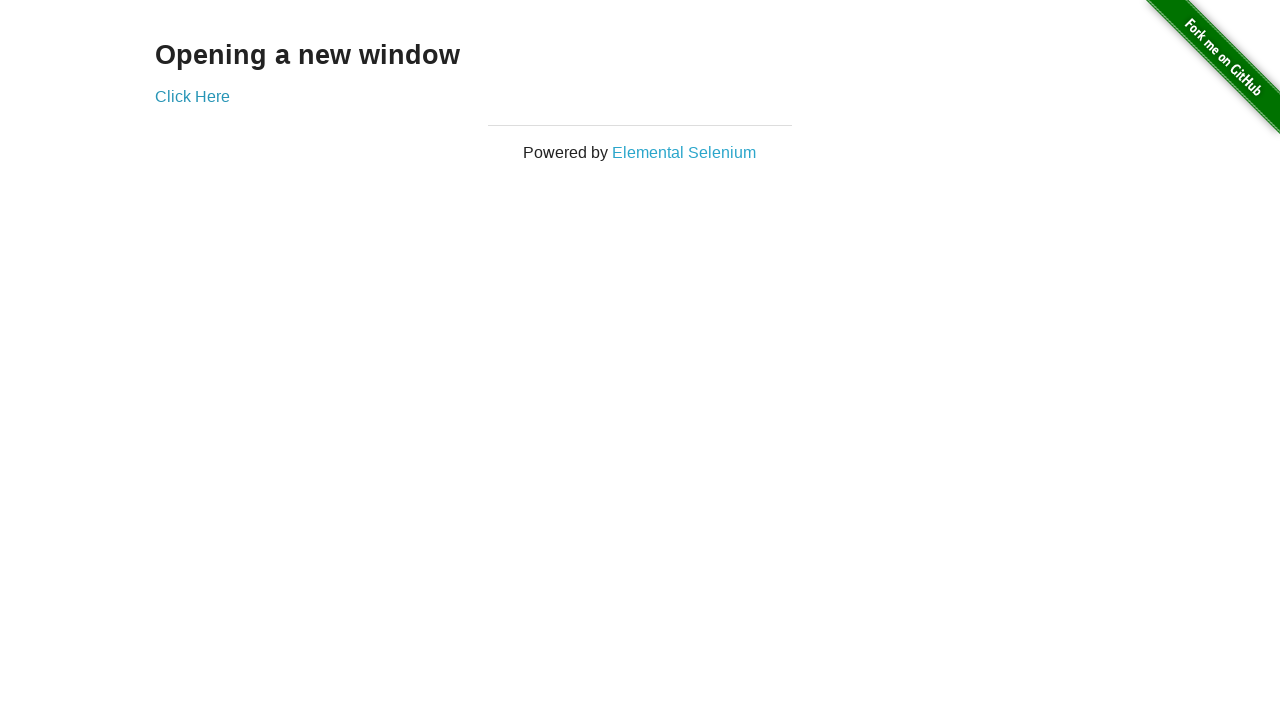